Tests implicit wait by navigating to a page with loading images and waiting for a landscape image element to be present

Starting URL: https://bonigarcia.dev/selenium-webdriver-java/loading-images.html

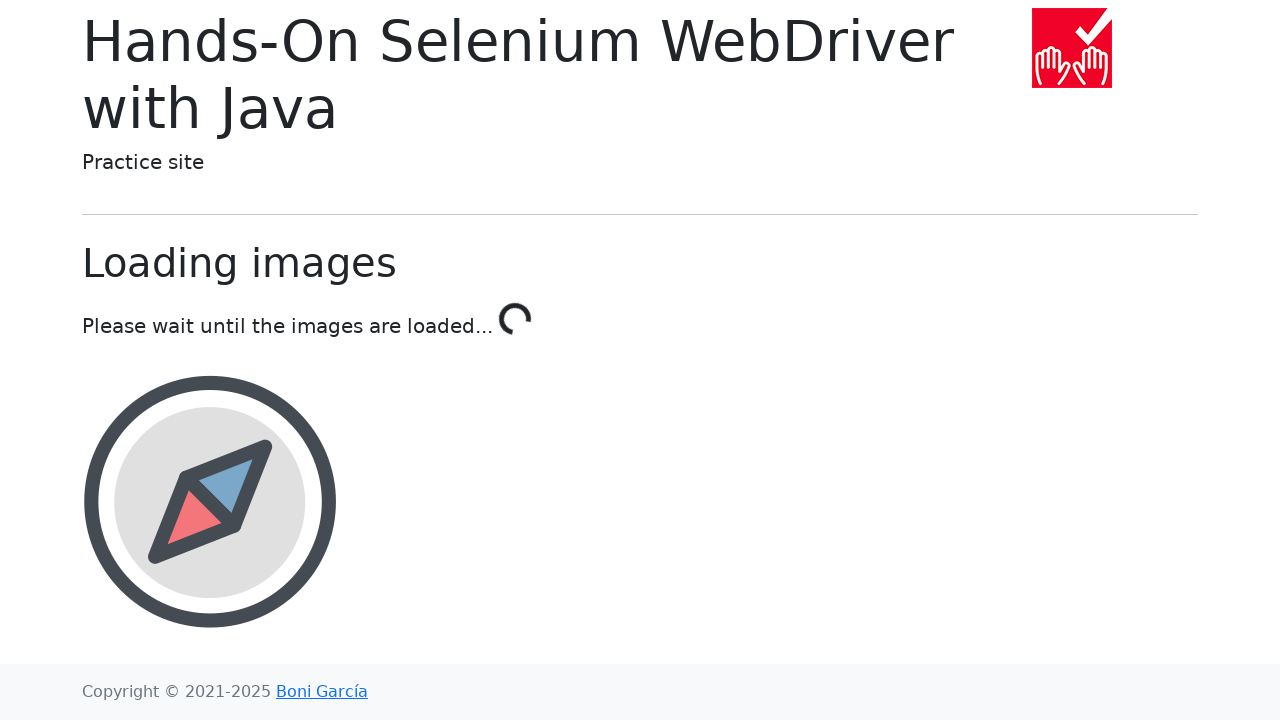

Navigated to loading images page
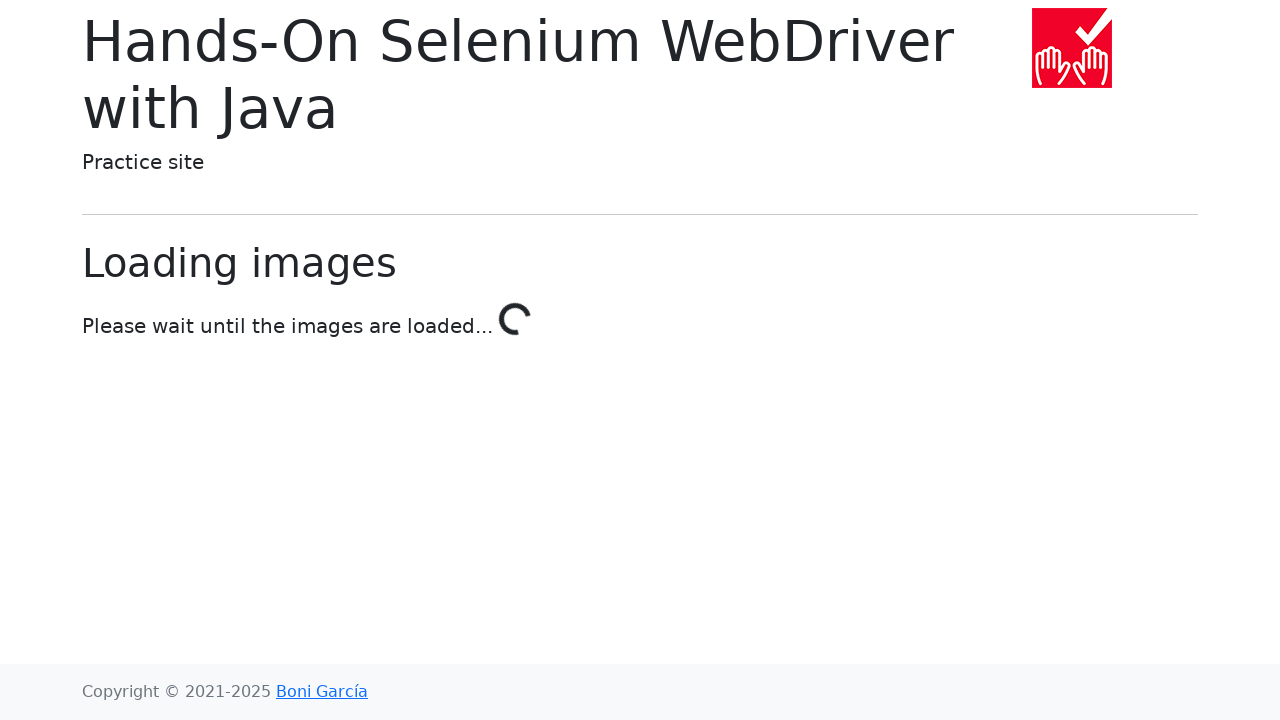

Landscape image element is present after implicit wait
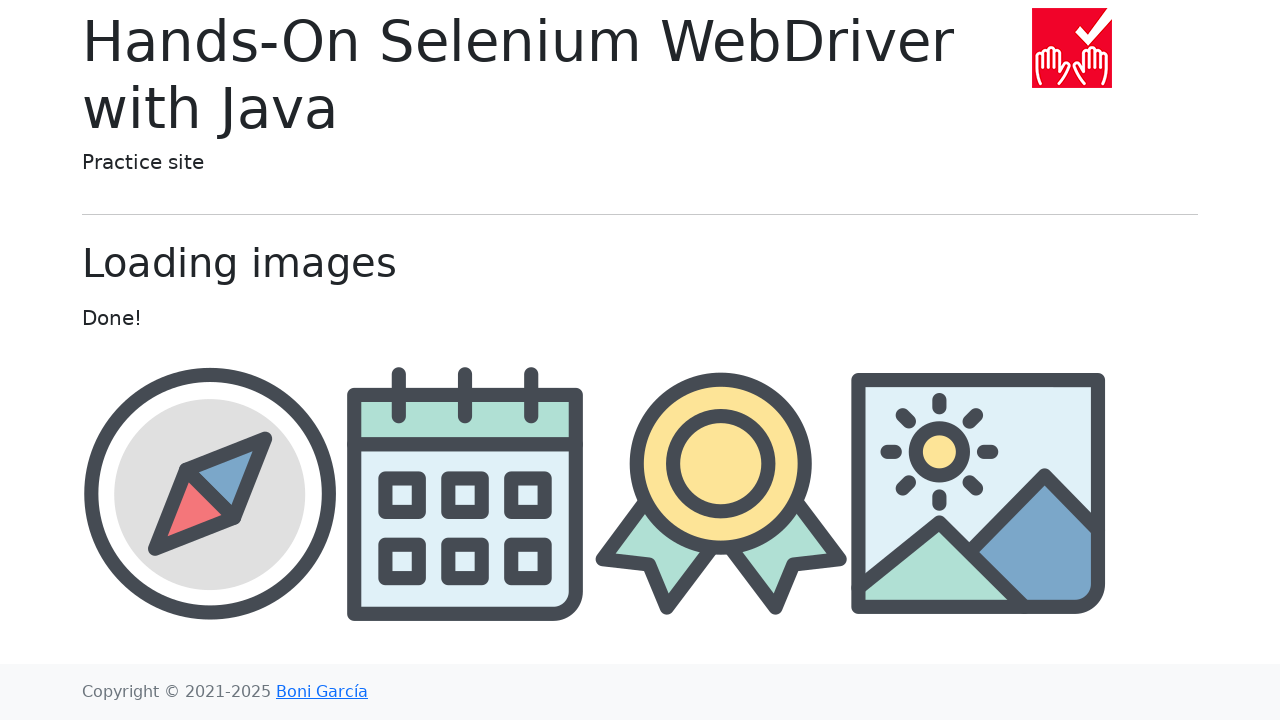

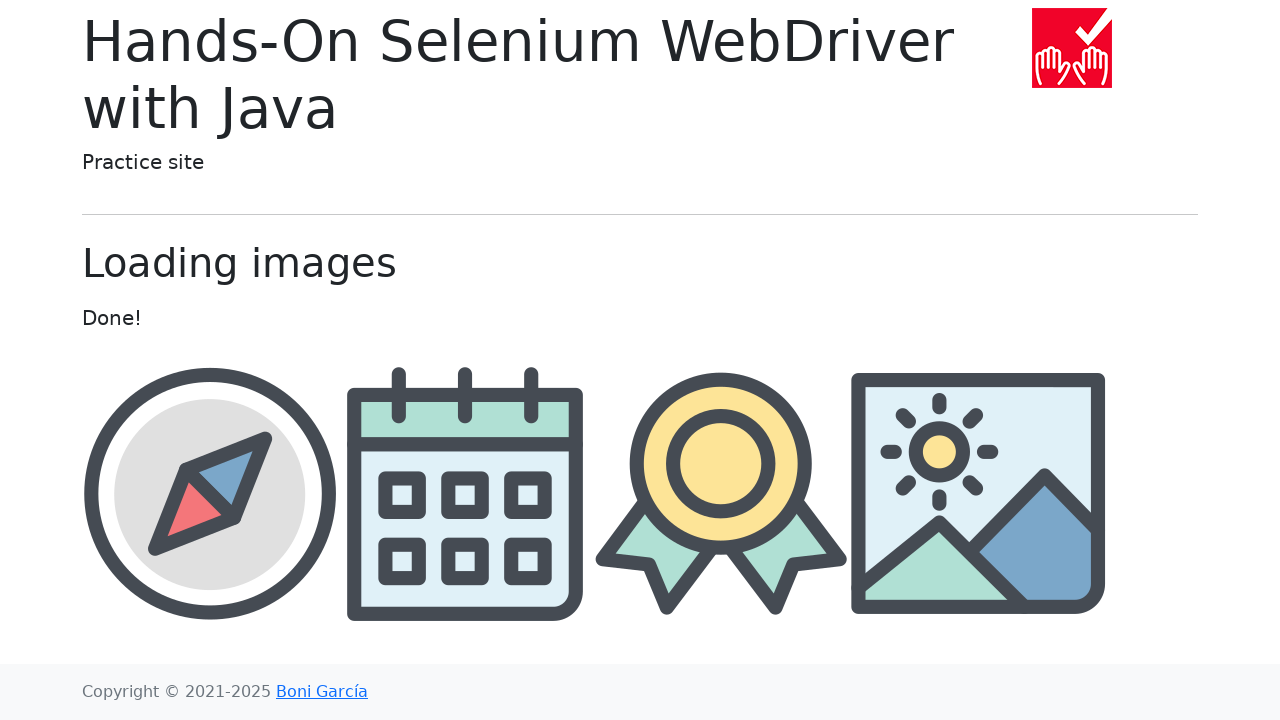